Navigates to a sample test page and fills in a comment/message field with text content

Starting URL: https://www.globalsqa.com/samplepagetest/

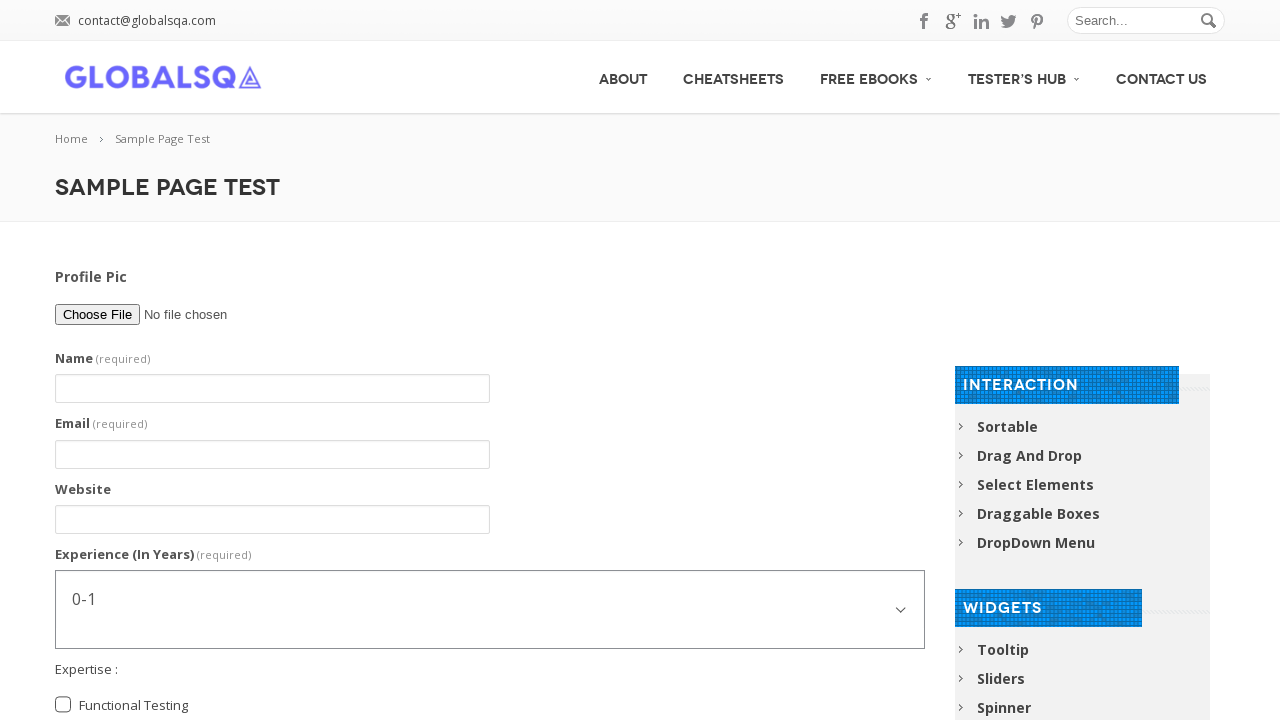

Navigated to sample test page
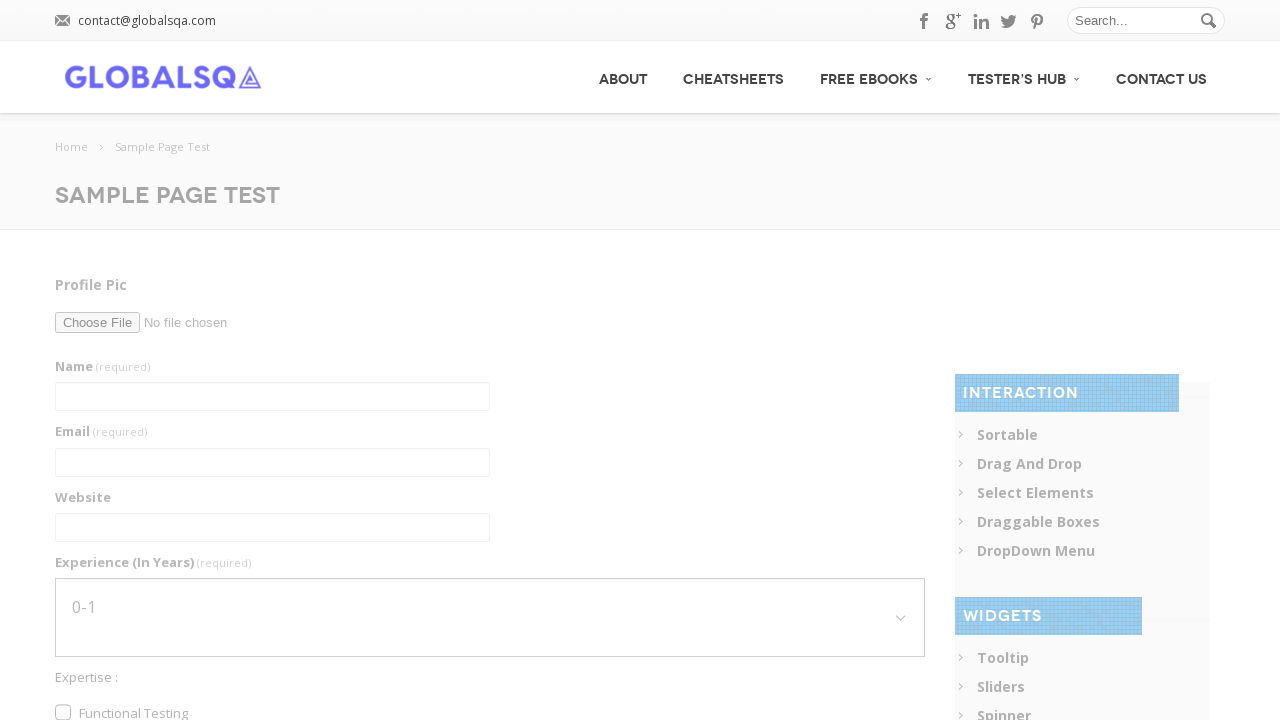

Filled comment field with test message on #contact-form-comment-g2599-comment
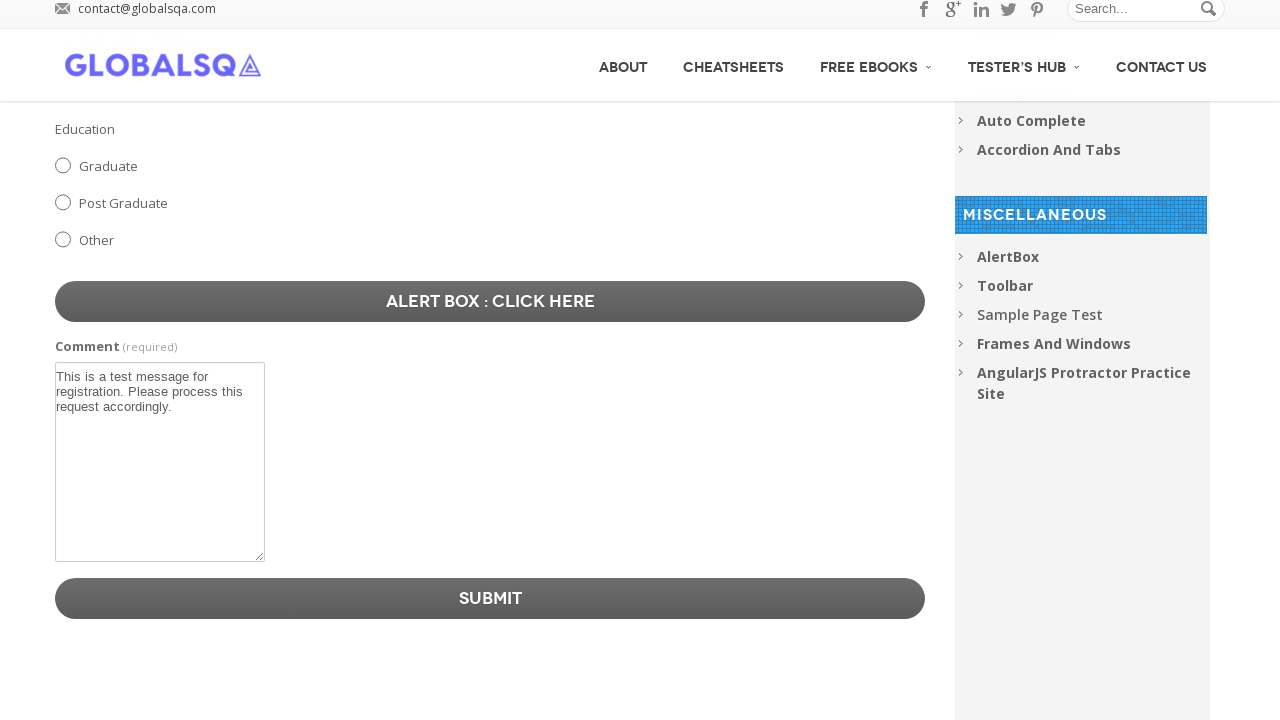

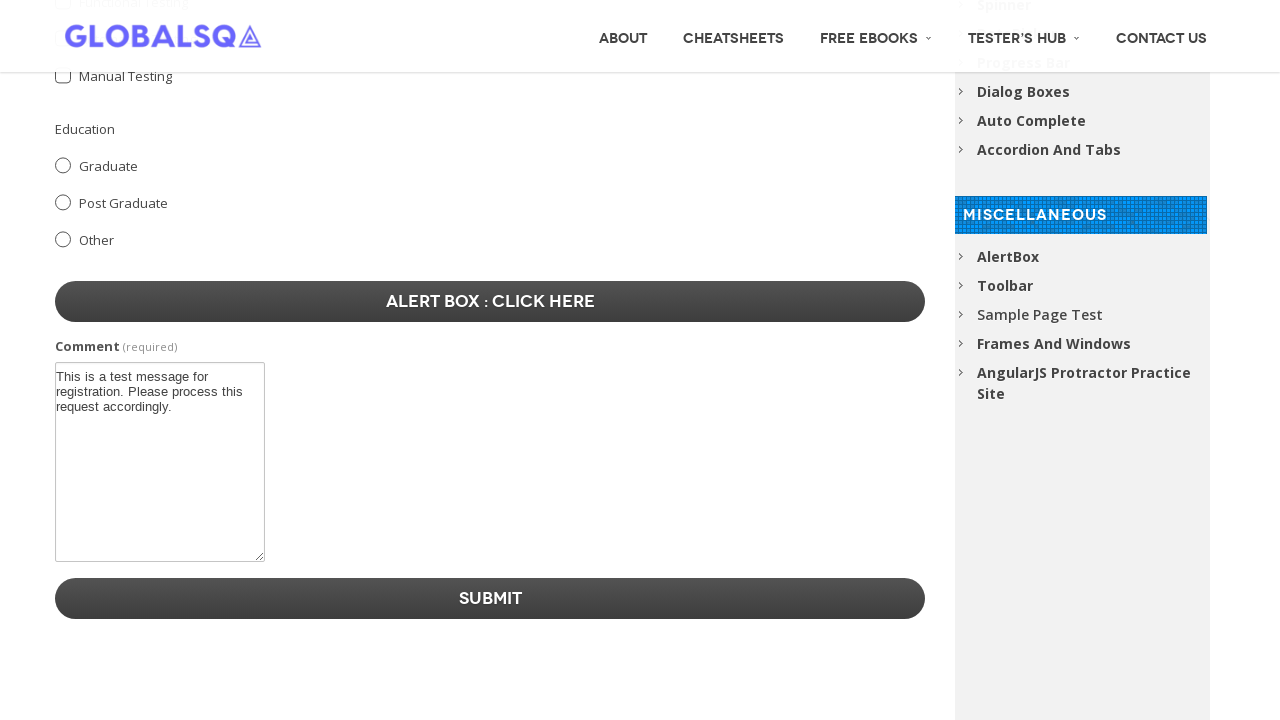